Tests iframe interaction by locating an iframe, clicking a link within it, and retrieving text content from an element inside the iframe

Starting URL: https://rahulshettyacademy.com/AutomationPractice/

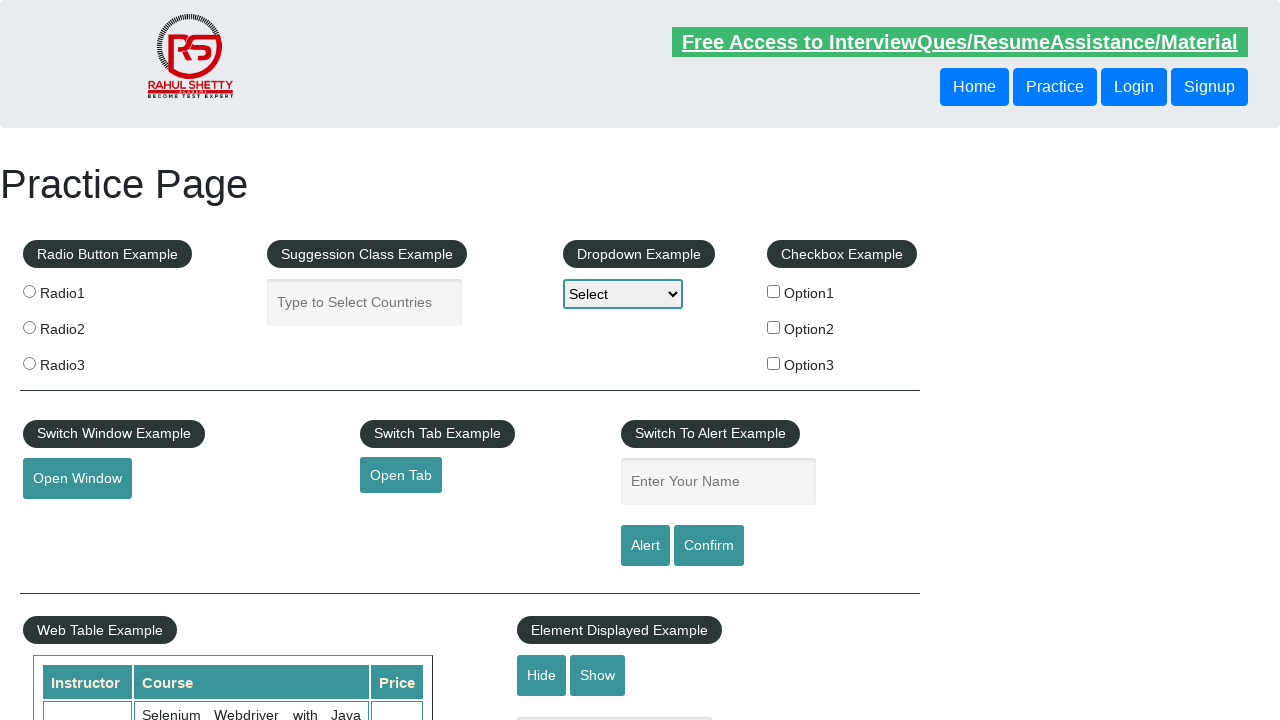

Located iframe with ID 'courses-iframe'
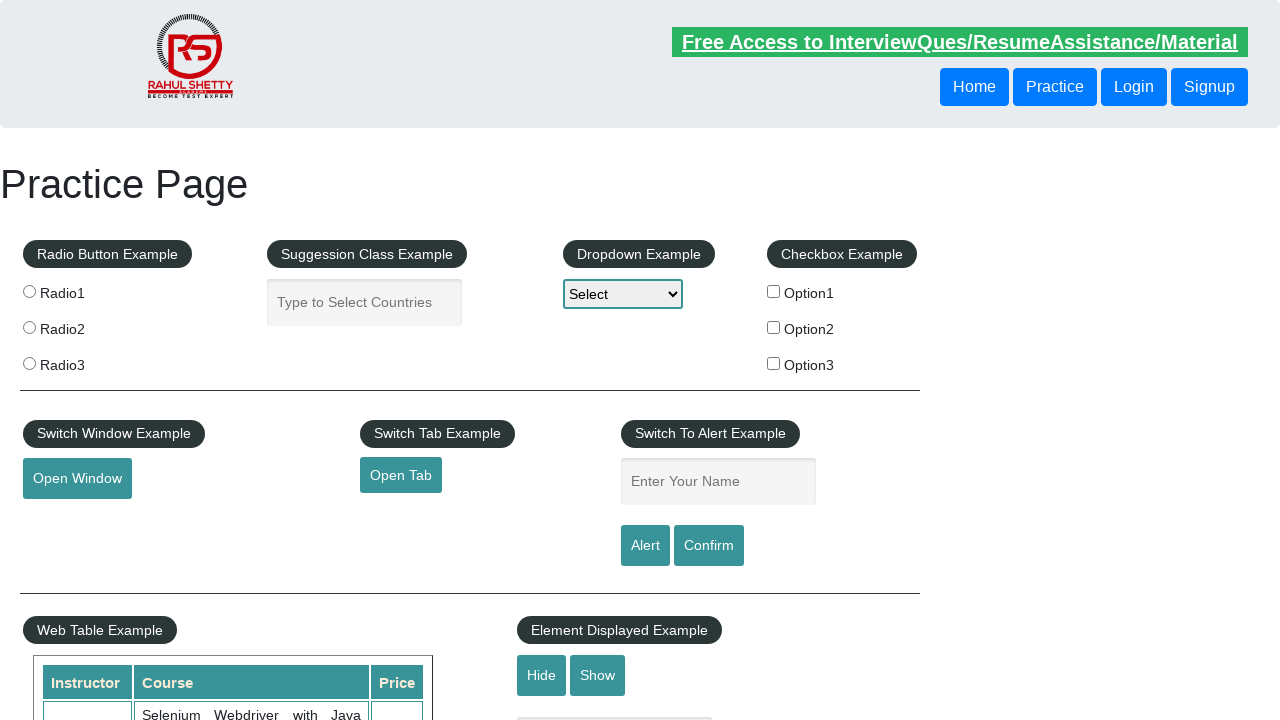

Clicked lifetime access link within the iframe at (307, 360) on #courses-iframe >> internal:control=enter-frame >> li a[href="lifetime-access"]:
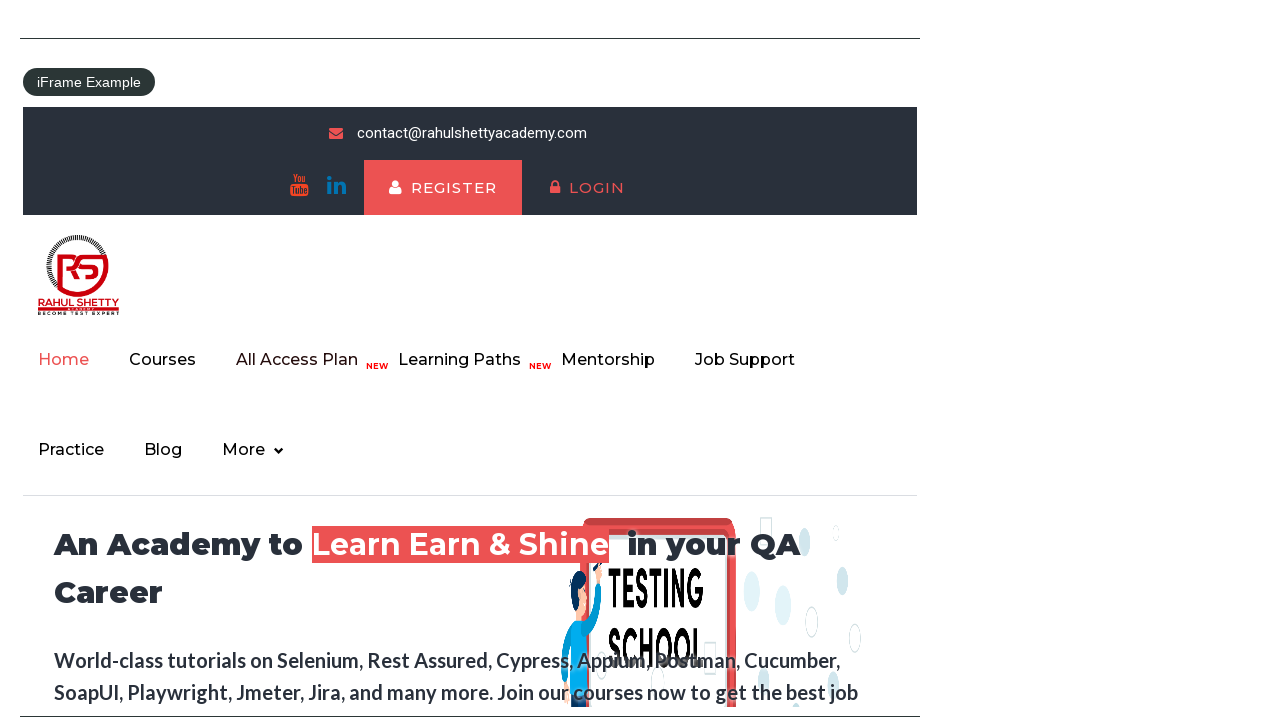

Subscriber count text element loaded within iframe
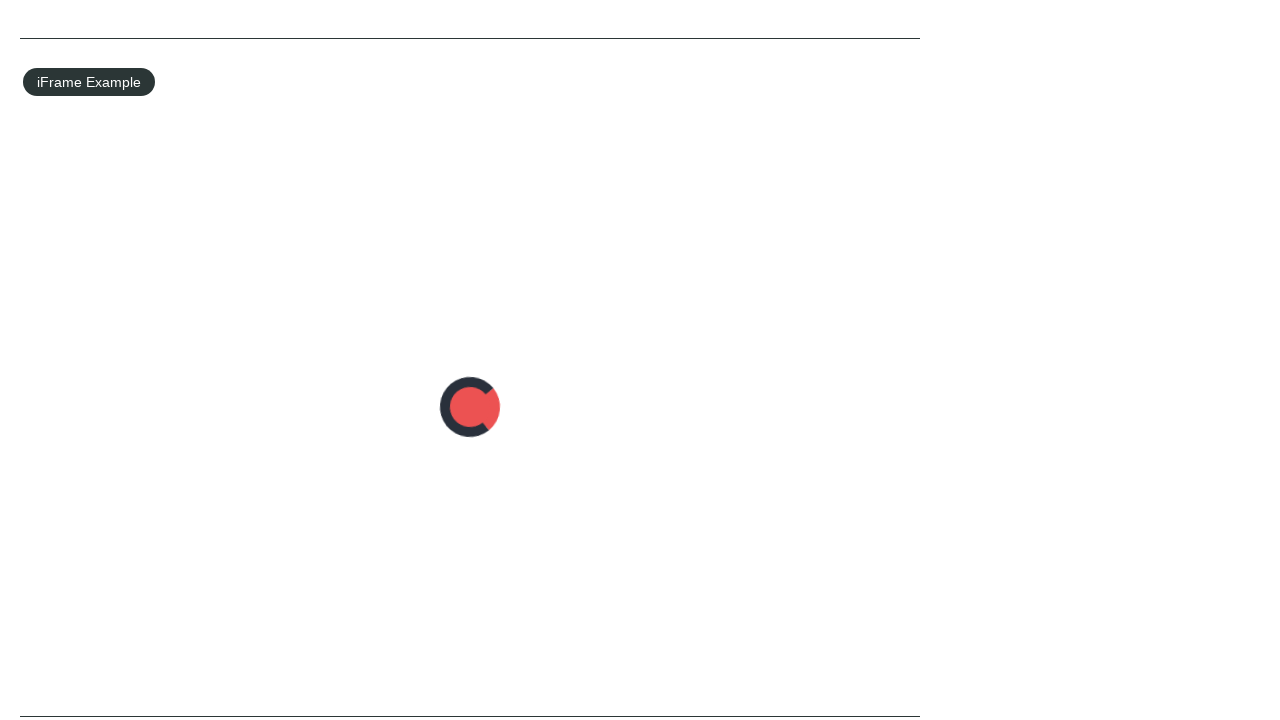

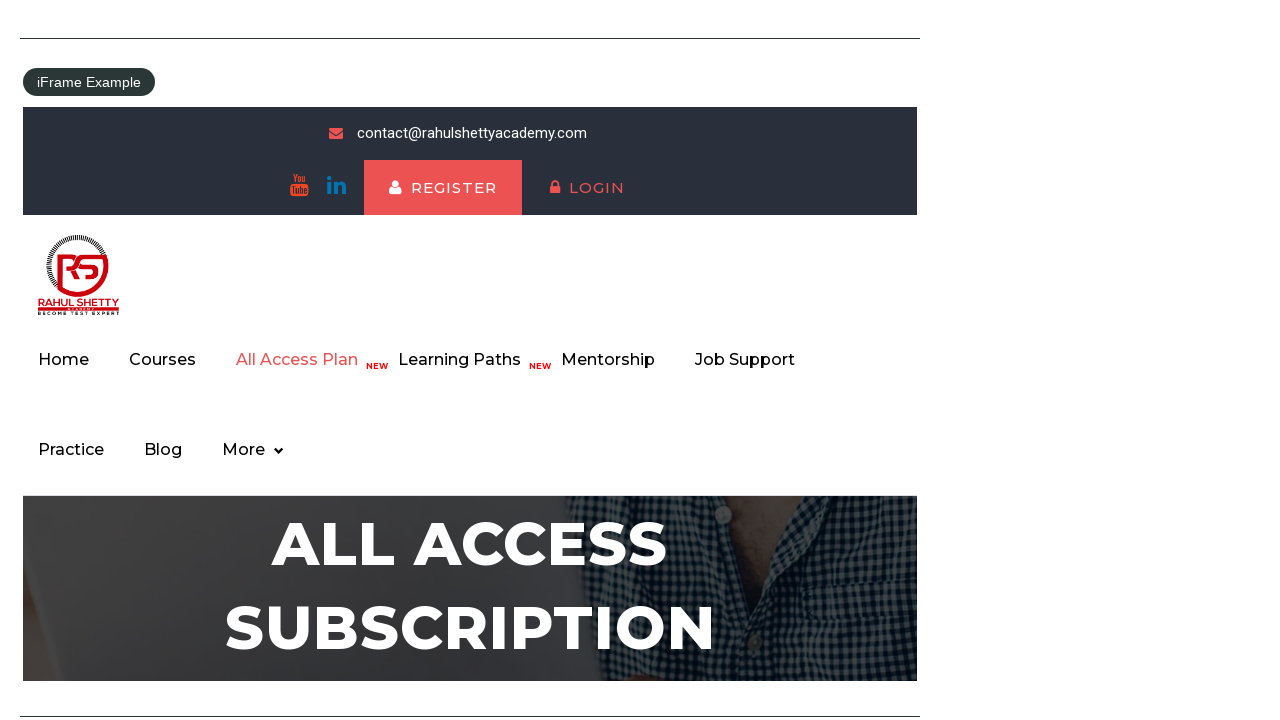